Tests that edits are cancelled when pressing Escape key

Starting URL: https://demo.playwright.dev/todomvc

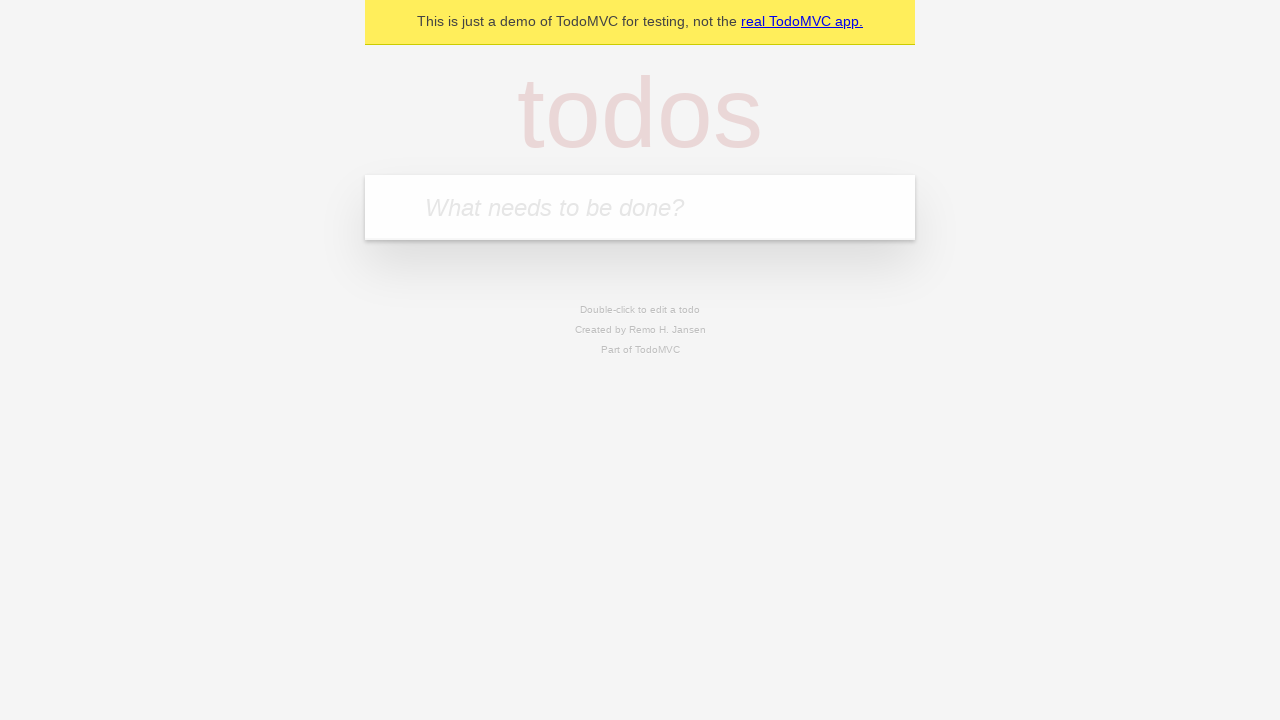

Filled first todo input with 'buy some cheese' on internal:attr=[placeholder="What needs to be done?"i]
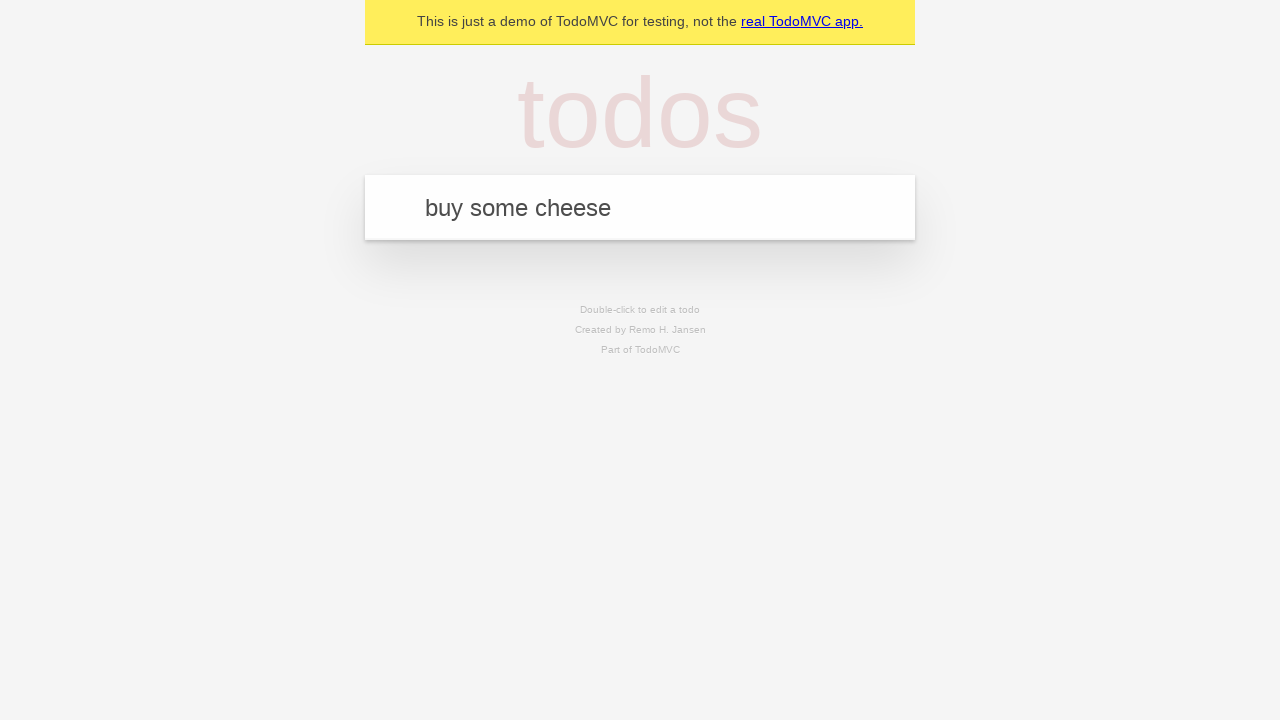

Pressed Enter to create first todo on internal:attr=[placeholder="What needs to be done?"i]
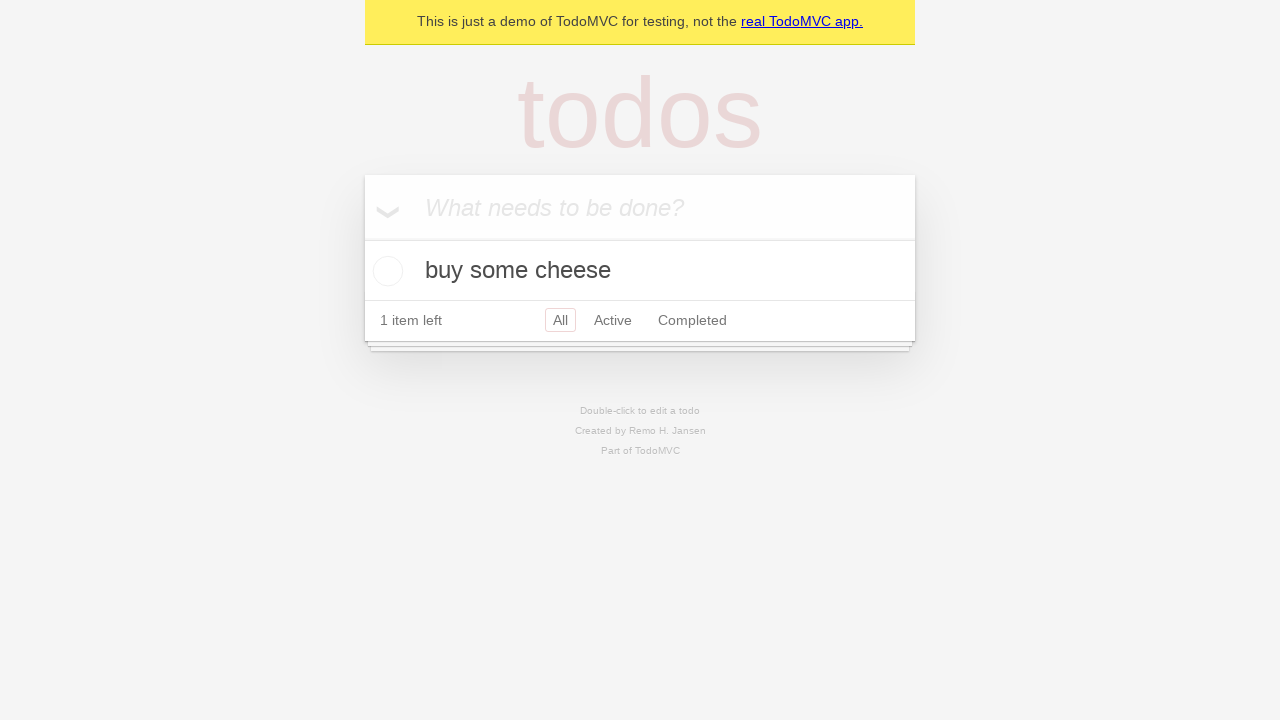

Filled second todo input with 'feed the cat' on internal:attr=[placeholder="What needs to be done?"i]
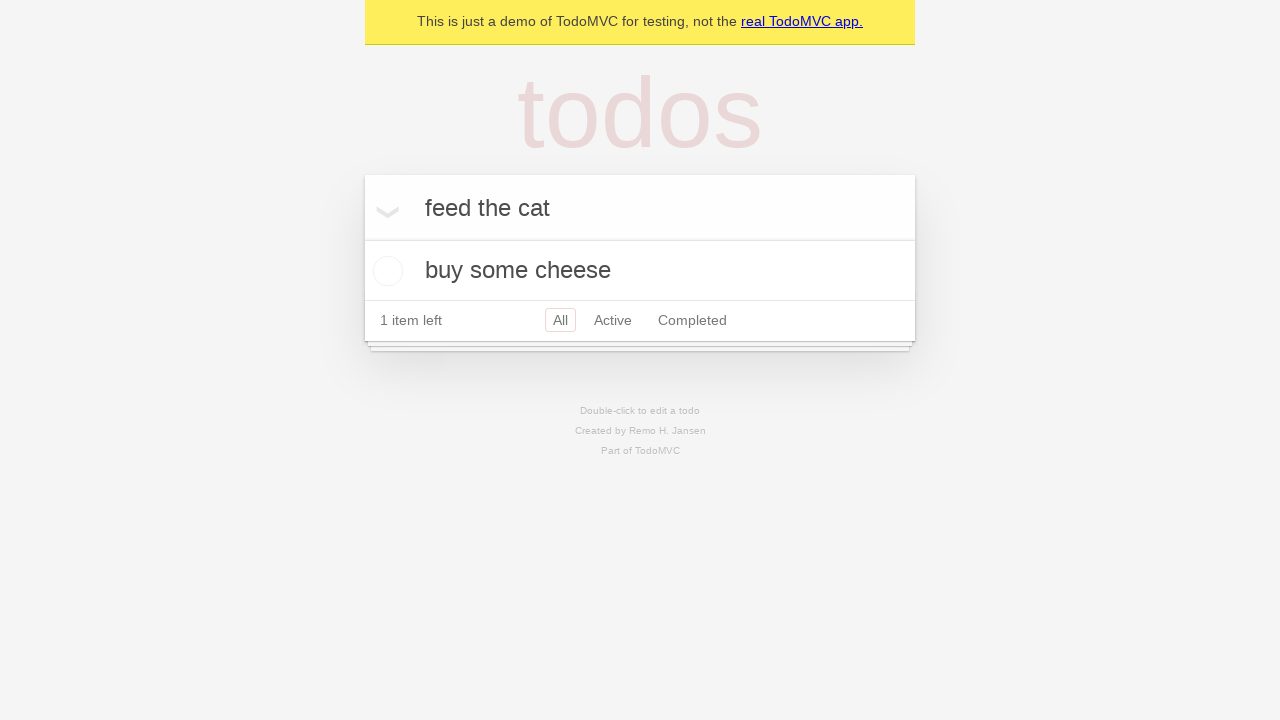

Pressed Enter to create second todo on internal:attr=[placeholder="What needs to be done?"i]
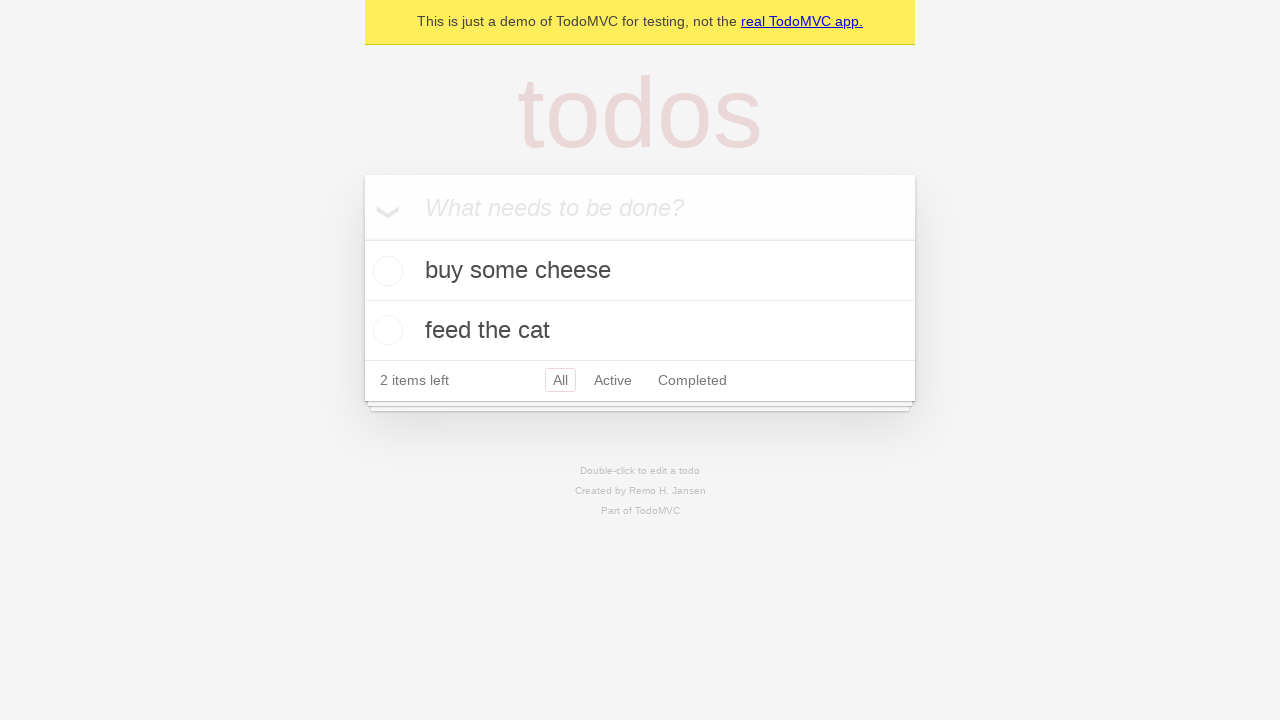

Filled third todo input with 'book a doctors appointment' on internal:attr=[placeholder="What needs to be done?"i]
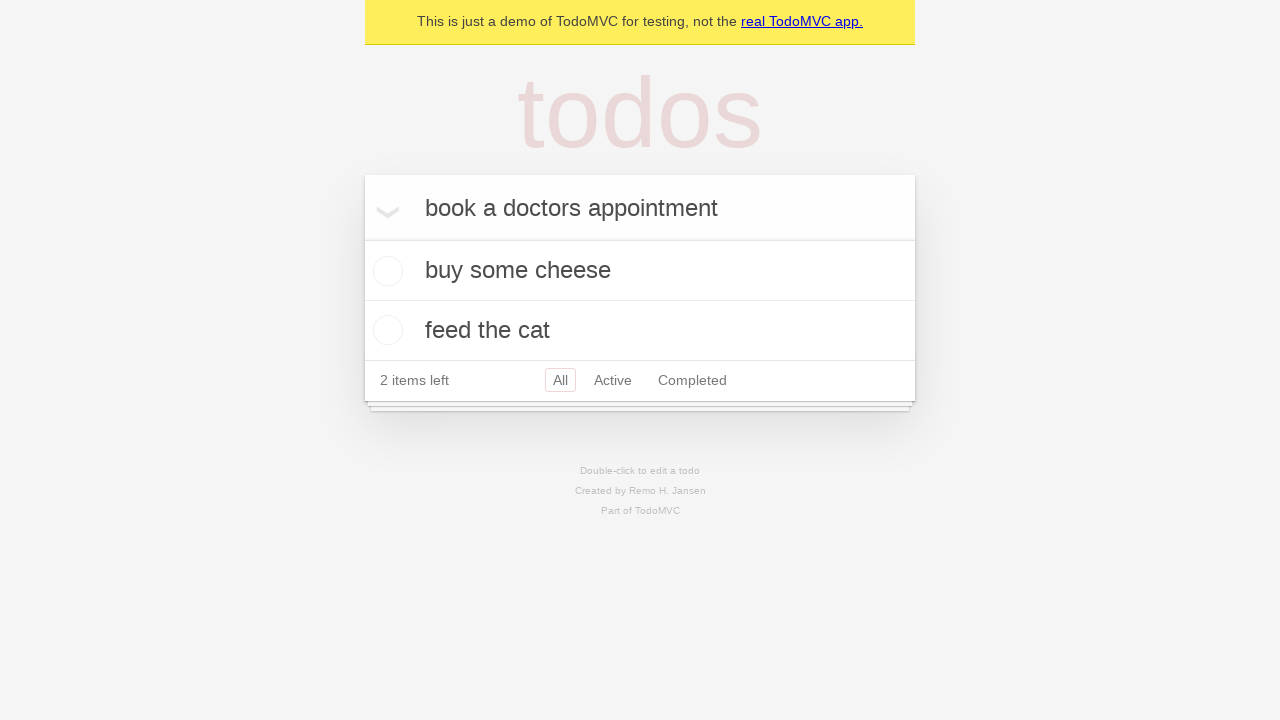

Pressed Enter to create third todo on internal:attr=[placeholder="What needs to be done?"i]
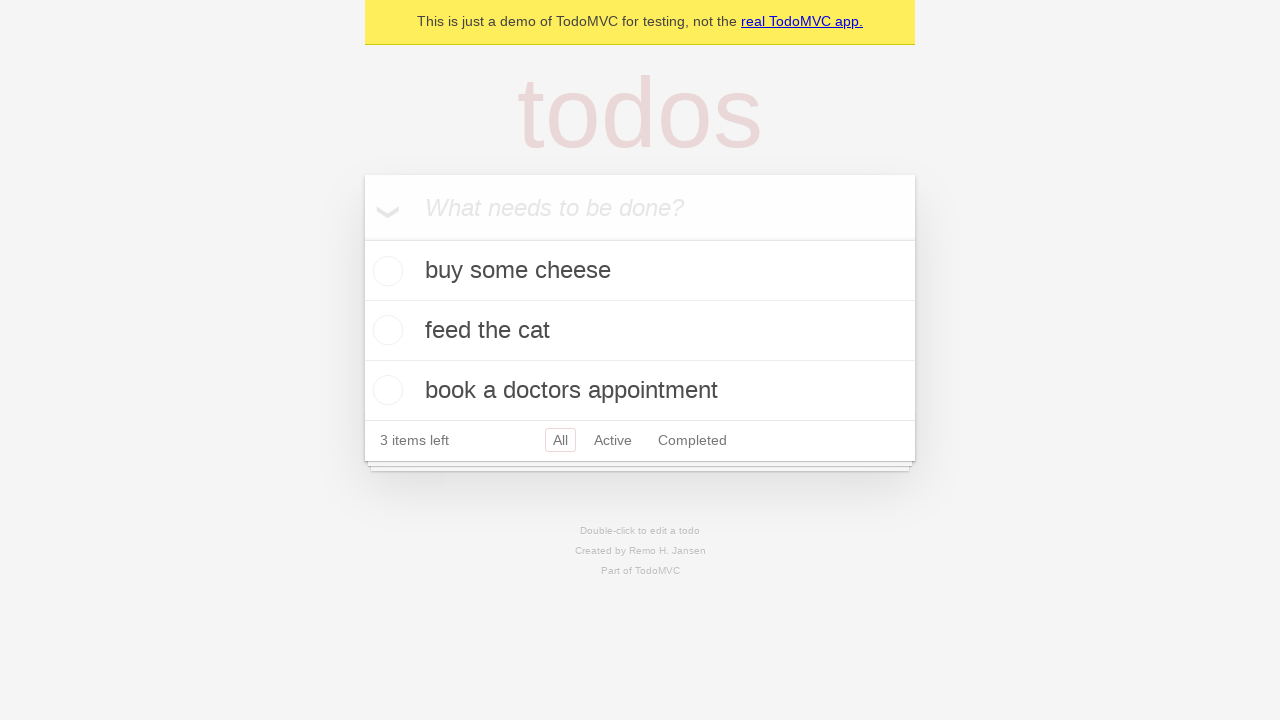

Located all todo items
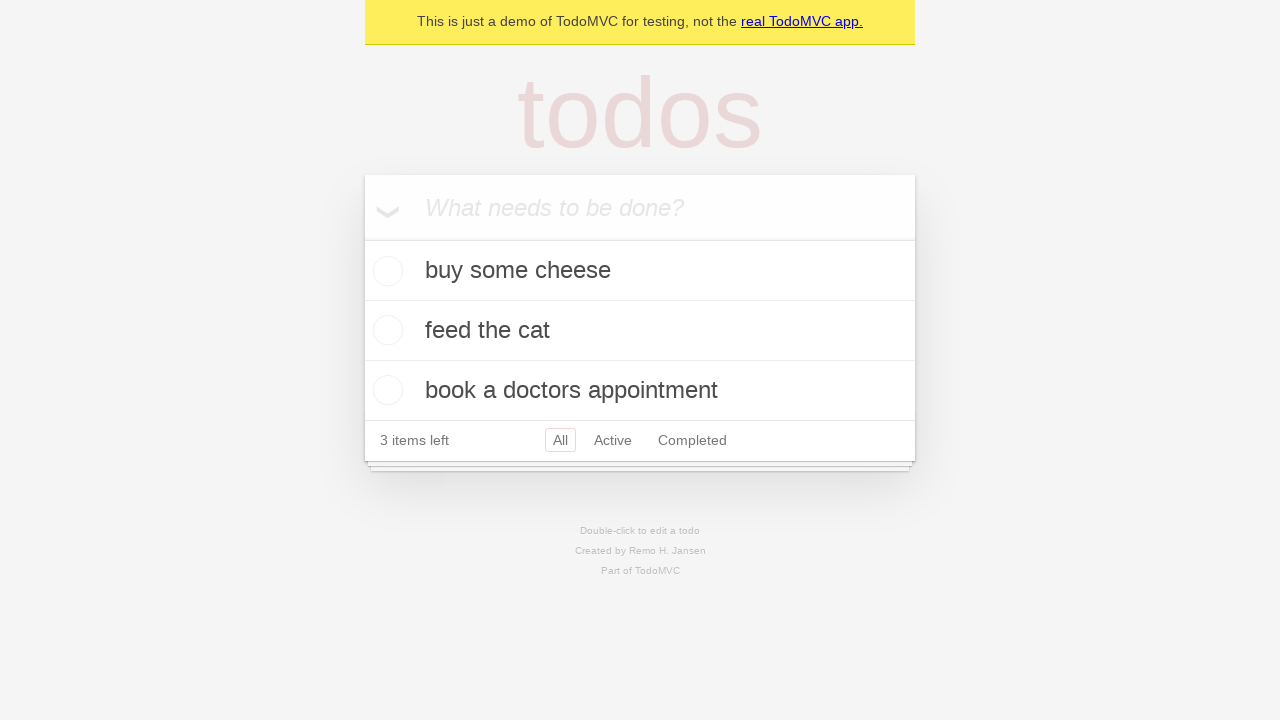

Double-clicked second todo item to enter edit mode at (640, 331) on internal:testid=[data-testid="todo-item"s] >> nth=1
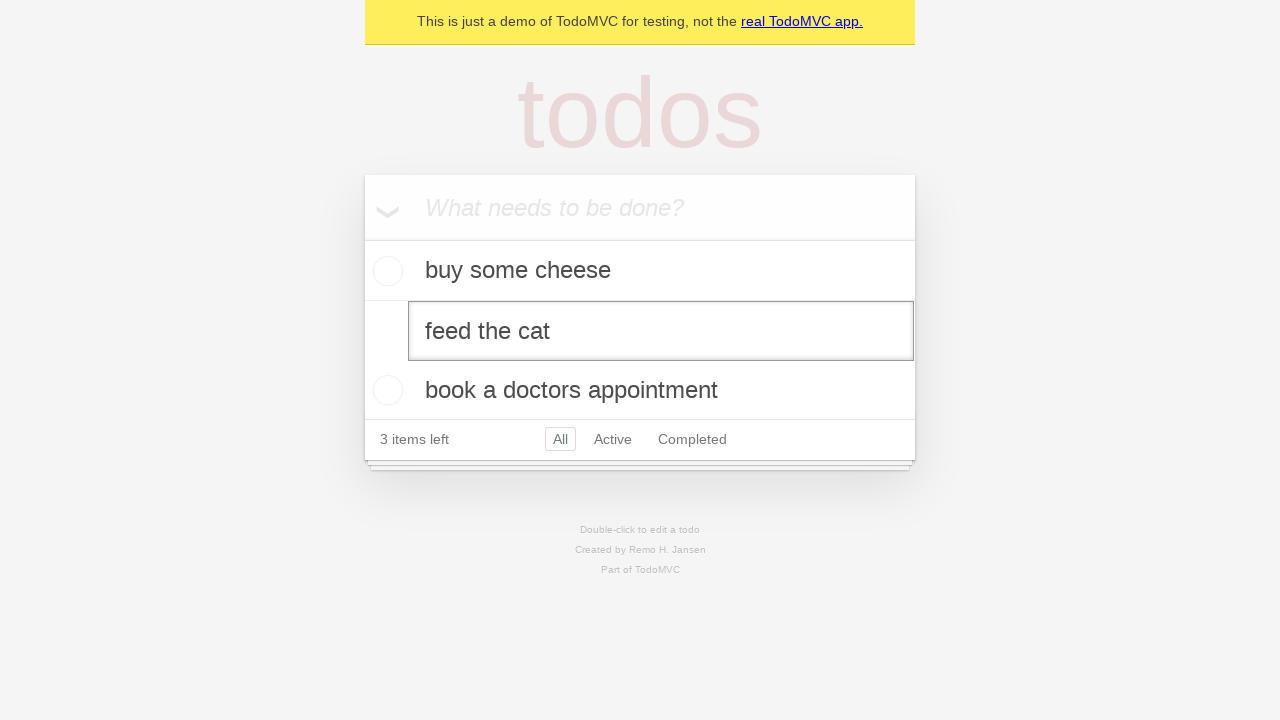

Filled edit textbox with 'buy some sausages' on internal:testid=[data-testid="todo-item"s] >> nth=1 >> internal:role=textbox[nam
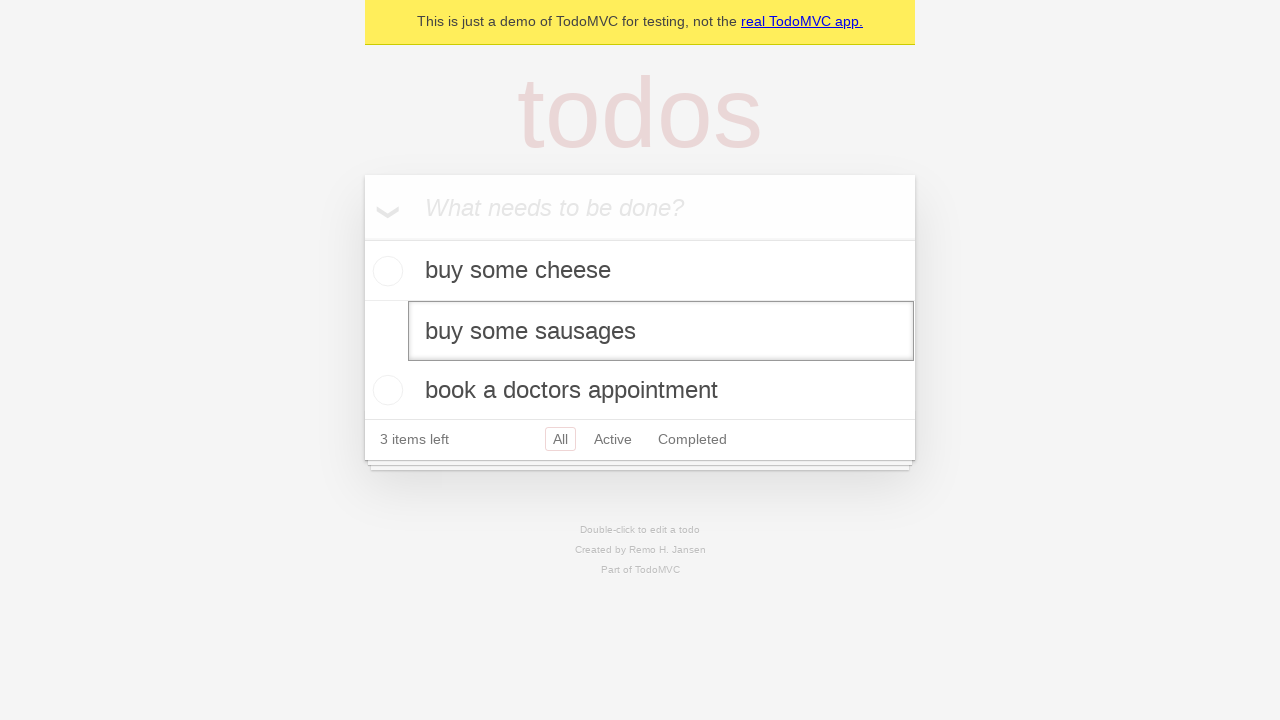

Pressed Escape key to cancel editing on internal:testid=[data-testid="todo-item"s] >> nth=1 >> internal:role=textbox[nam
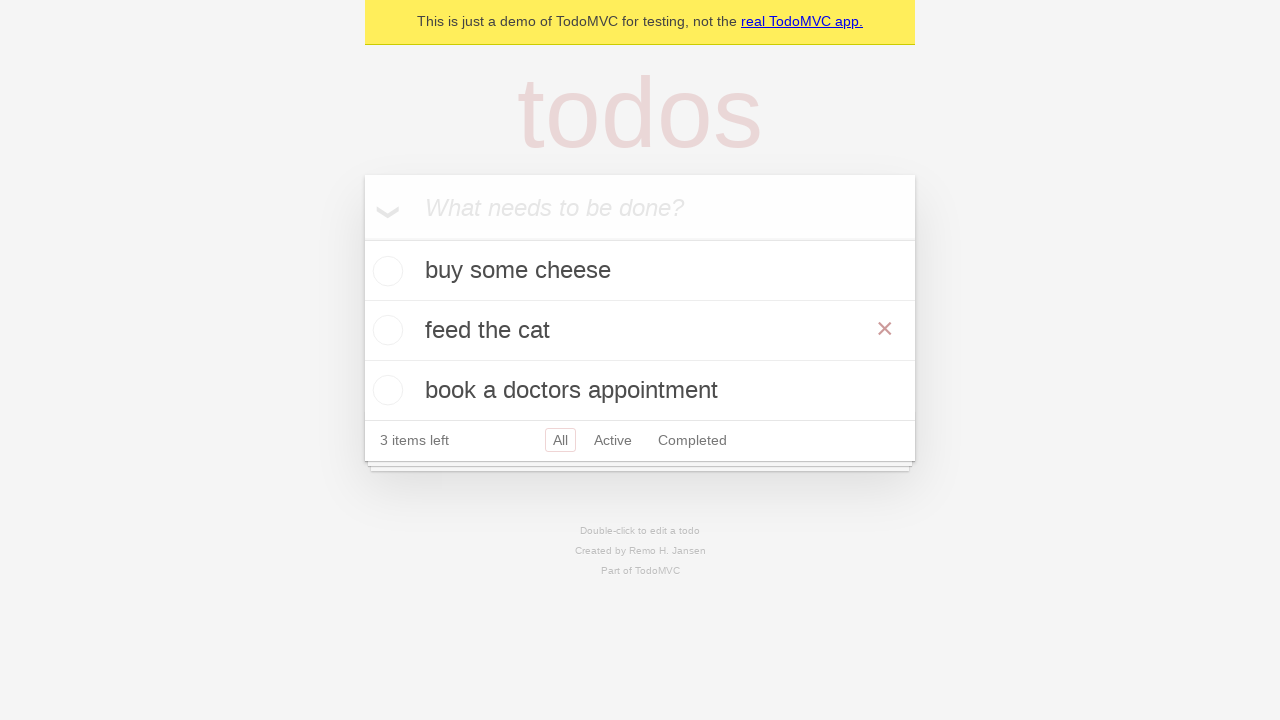

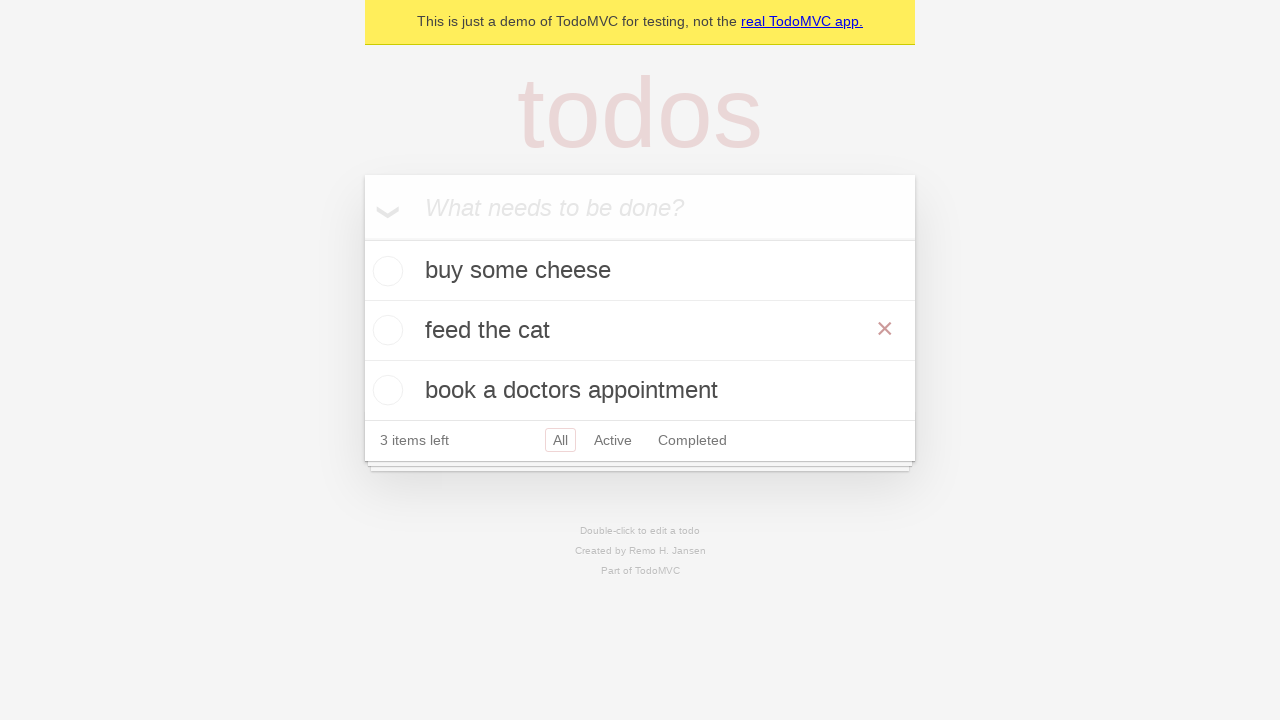